Tests drag and drop functionality by switching to an iframe and dragging an element from a source position to a target drop zone on the jQueryUI droppable demo page.

Starting URL: https://jqueryui.com/droppable/

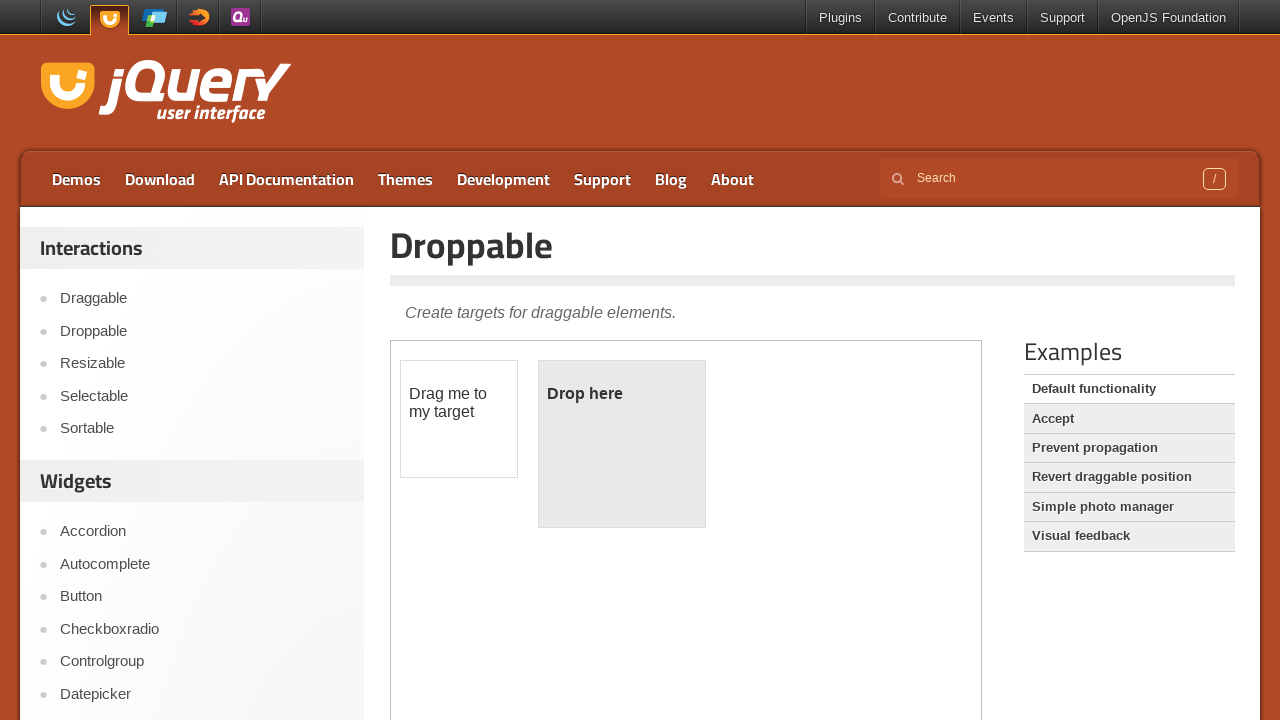

Navigated to jQuery UI droppable demo page
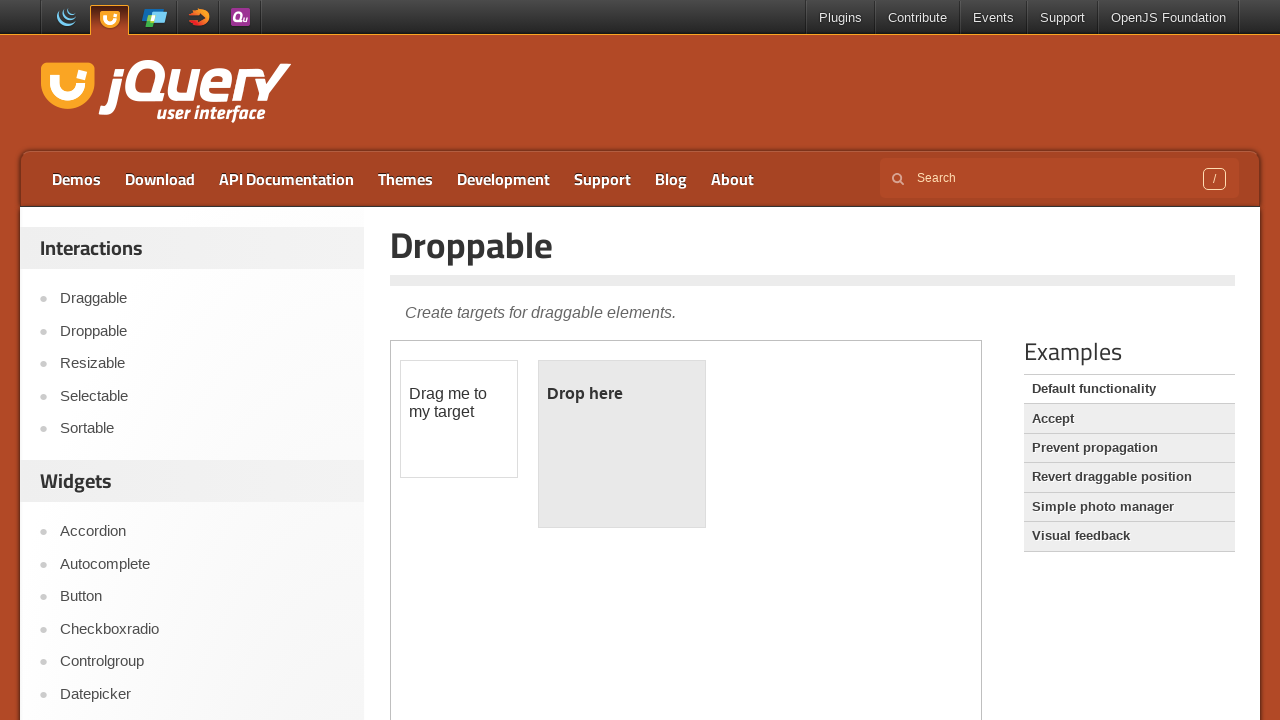

Switched to the demo iframe
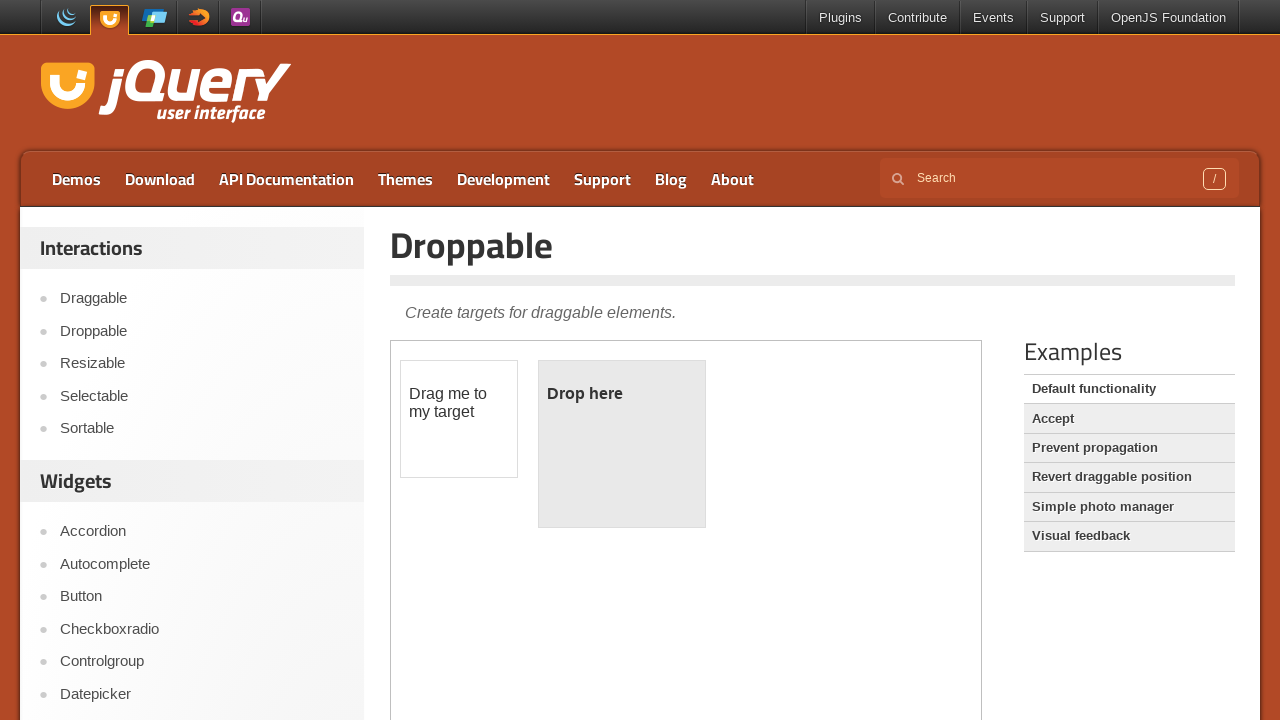

Located the draggable element
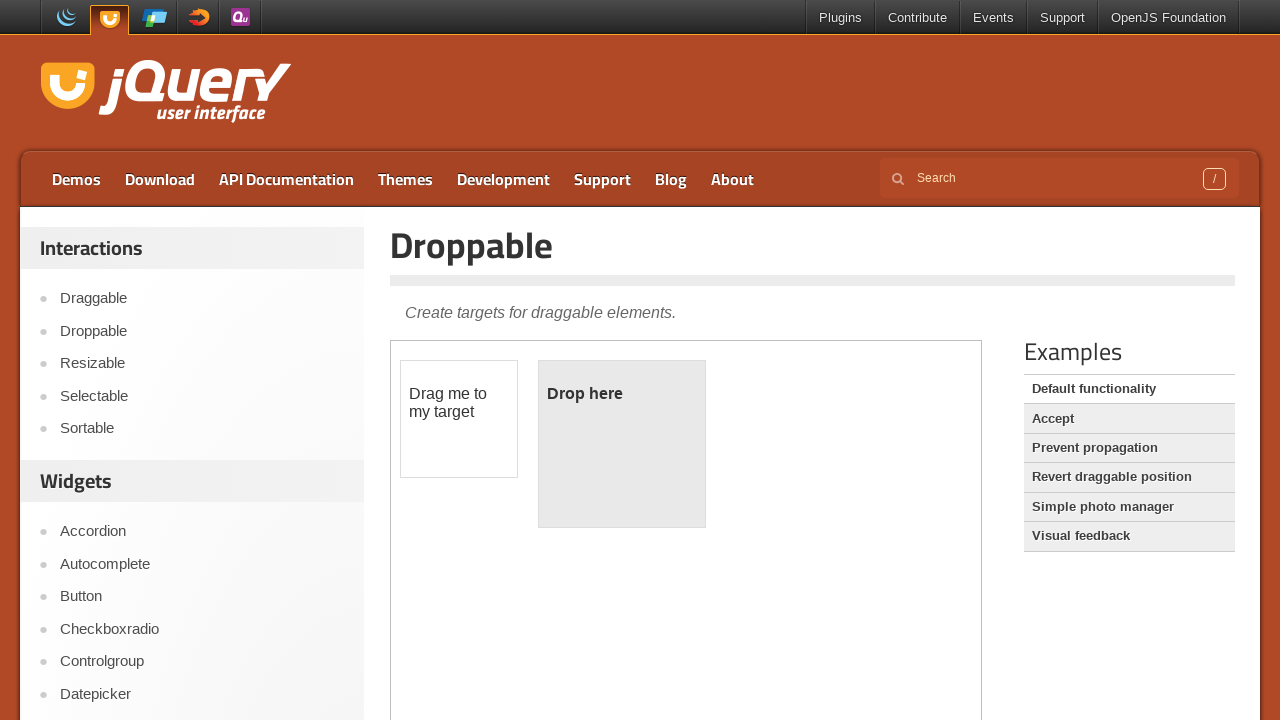

Located the droppable target element
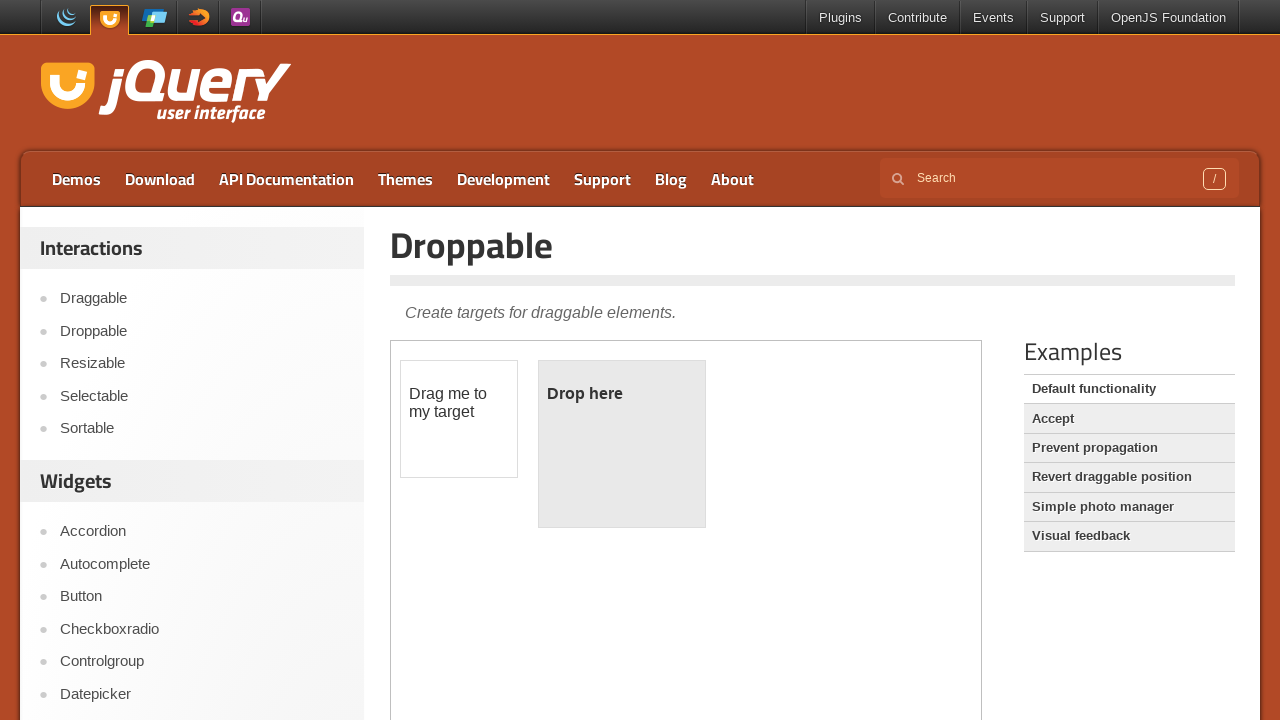

Dragged element from source to target drop zone at (622, 444)
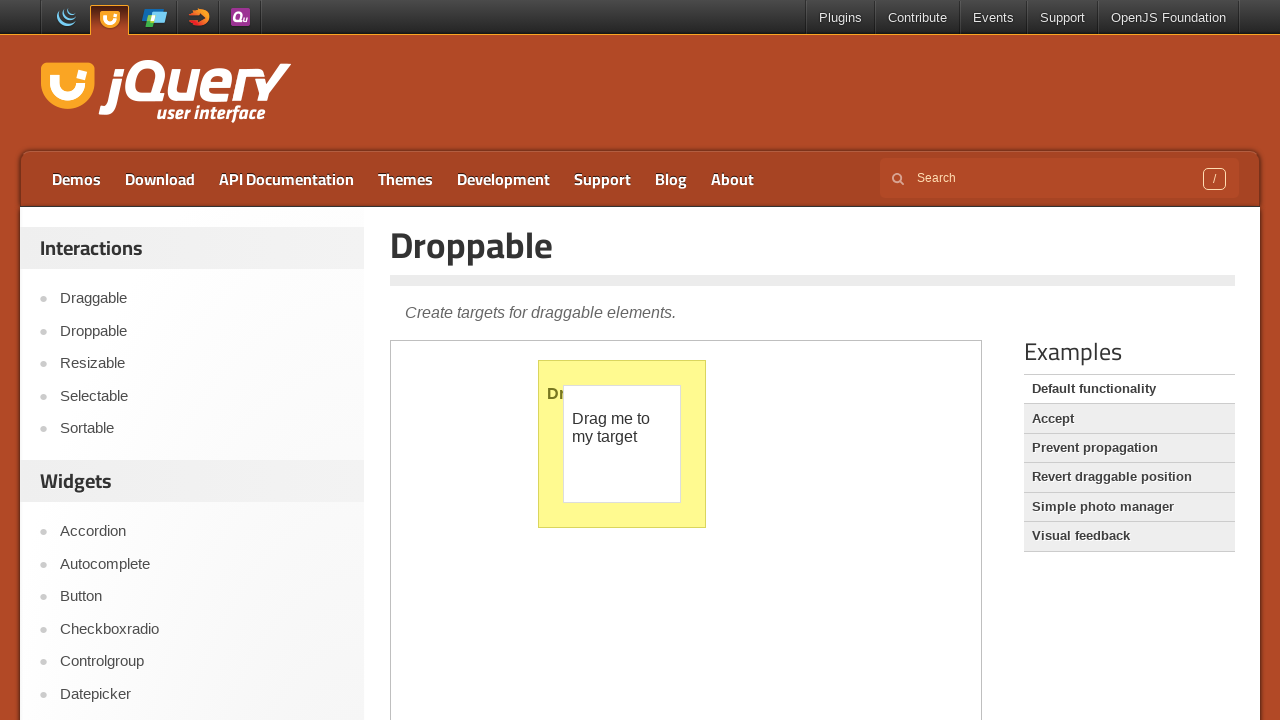

Verified successful drop - target element now displays 'Dropped!'
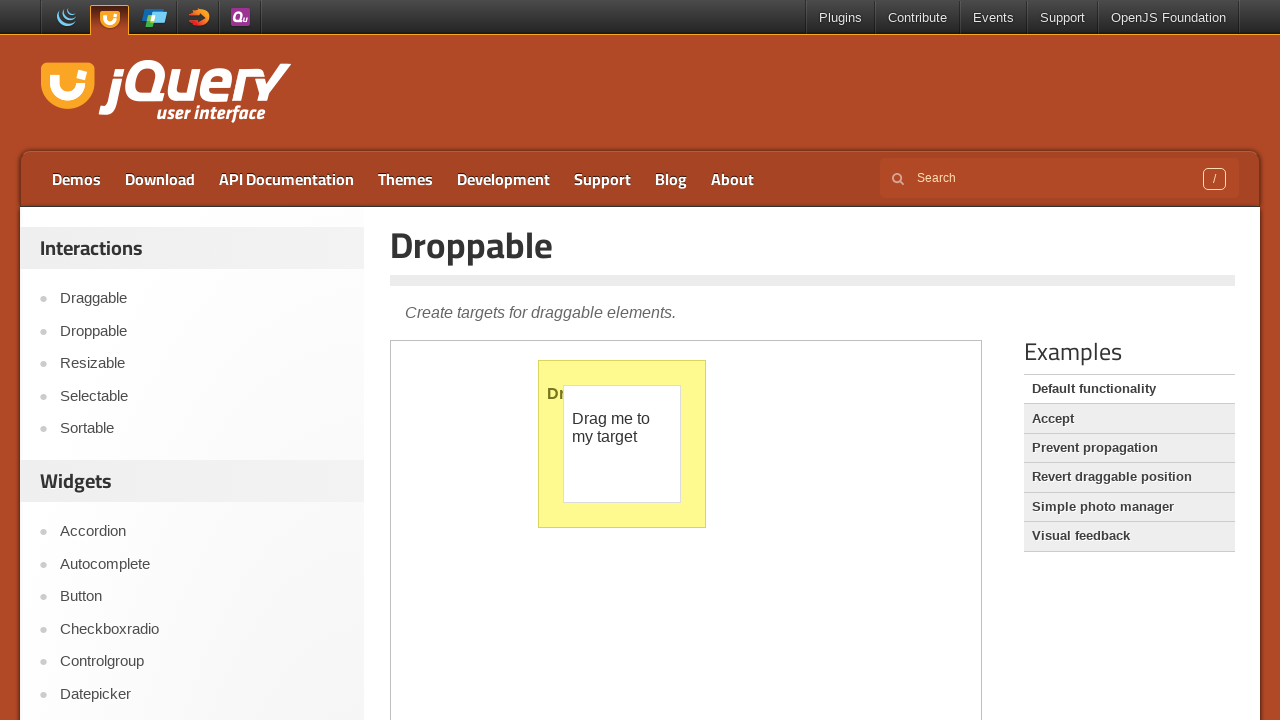

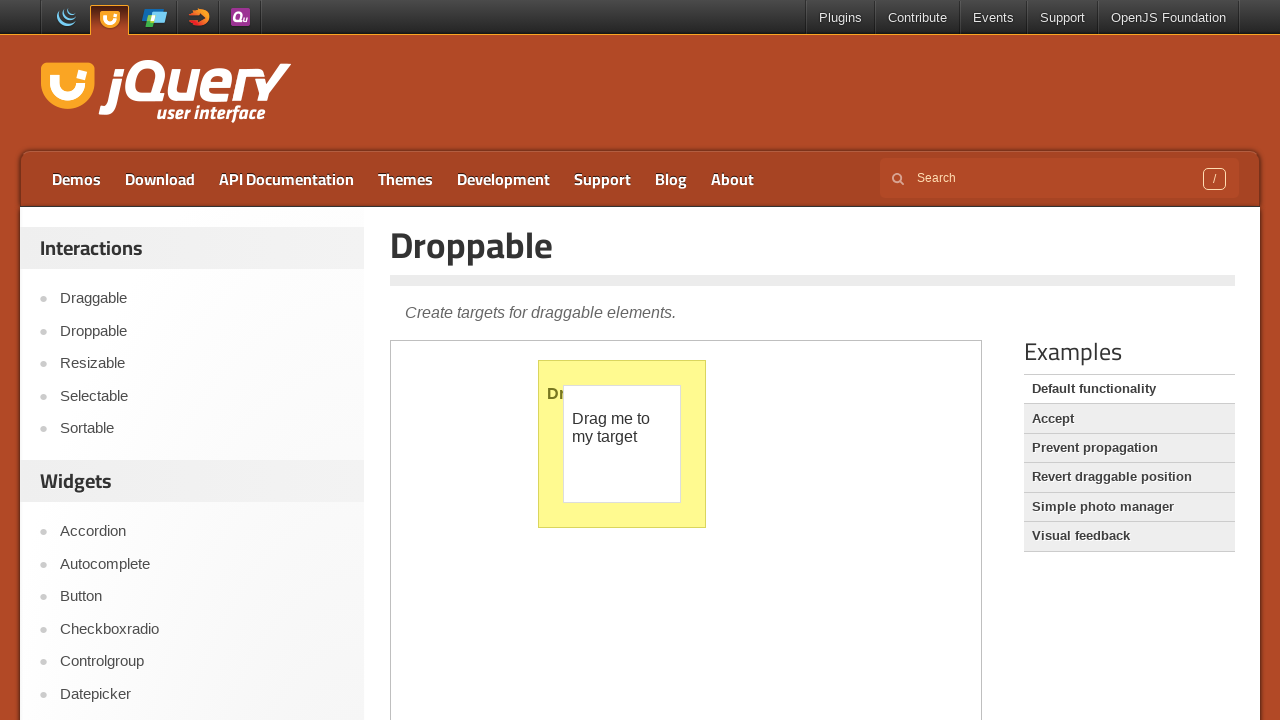